Tests navigation to the Home Appliances section by hovering over Catalog menu and clicking on Home Appliances.

Starting URL: http://intershop5.skillbox.ru/

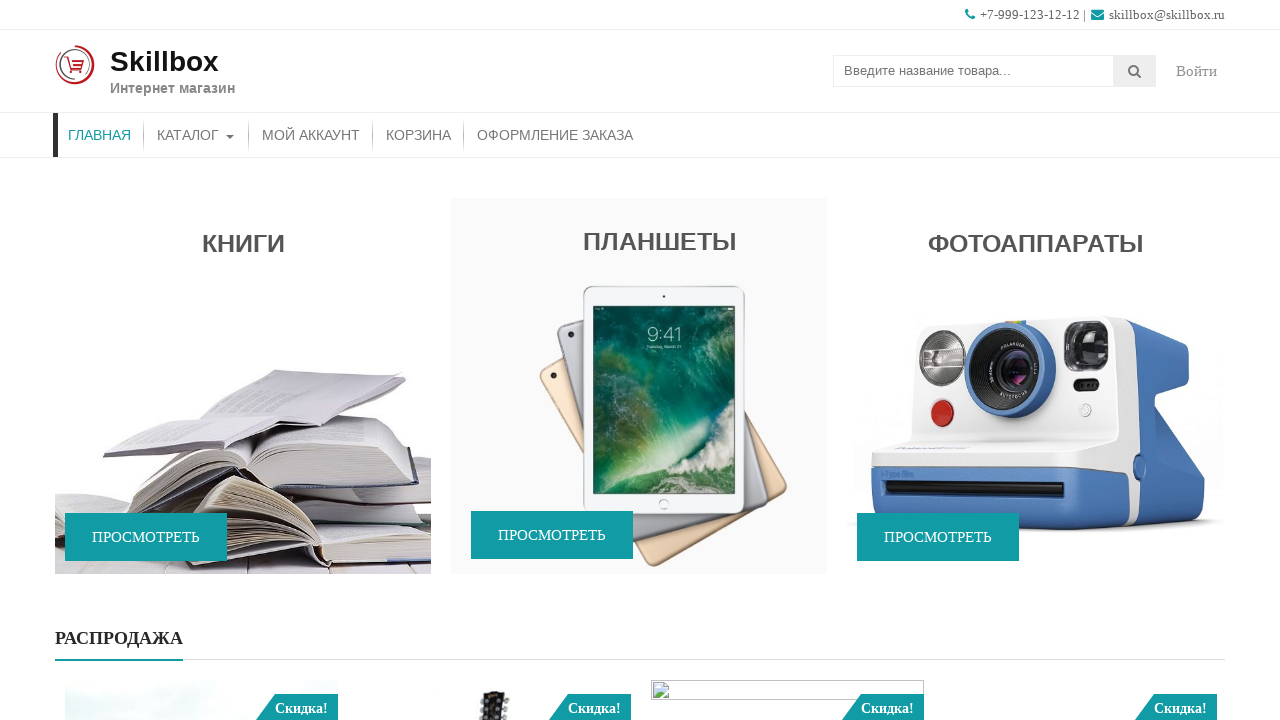

Hovered over Catalog menu at (196, 135) on #menu-item-46
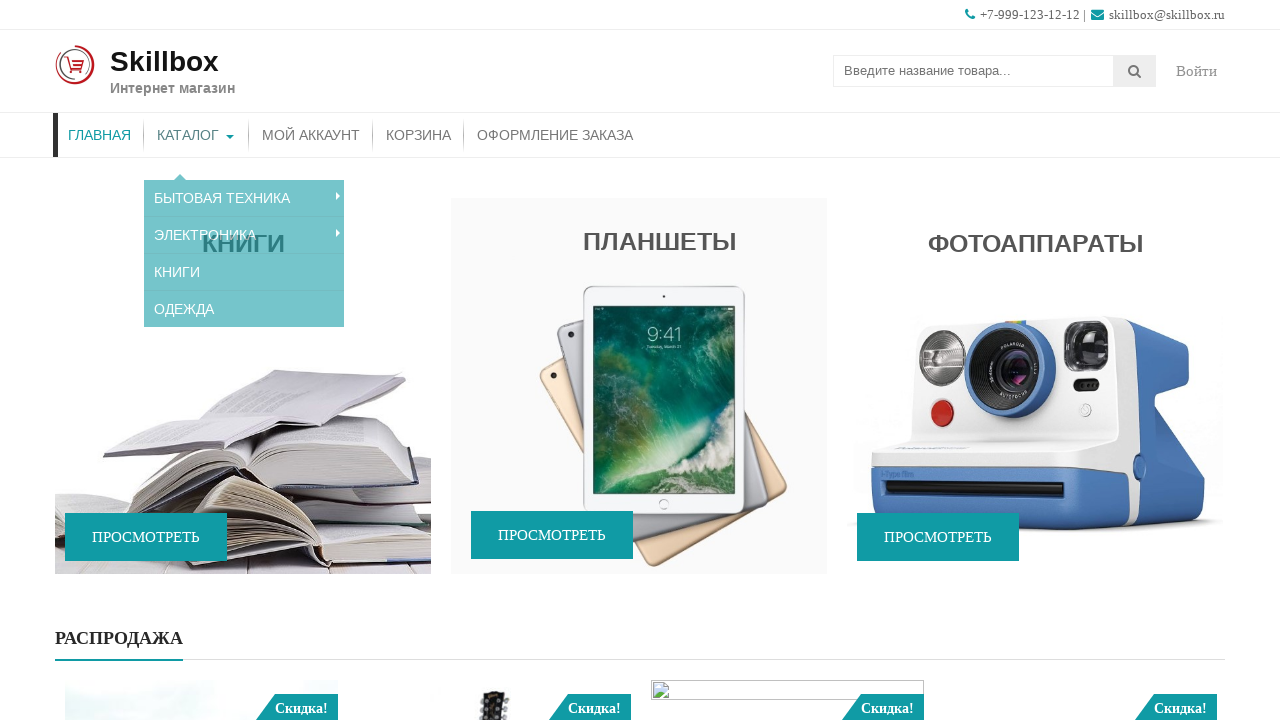

Hovered over Home Appliances submenu at (244, 187) on #menu-item-119
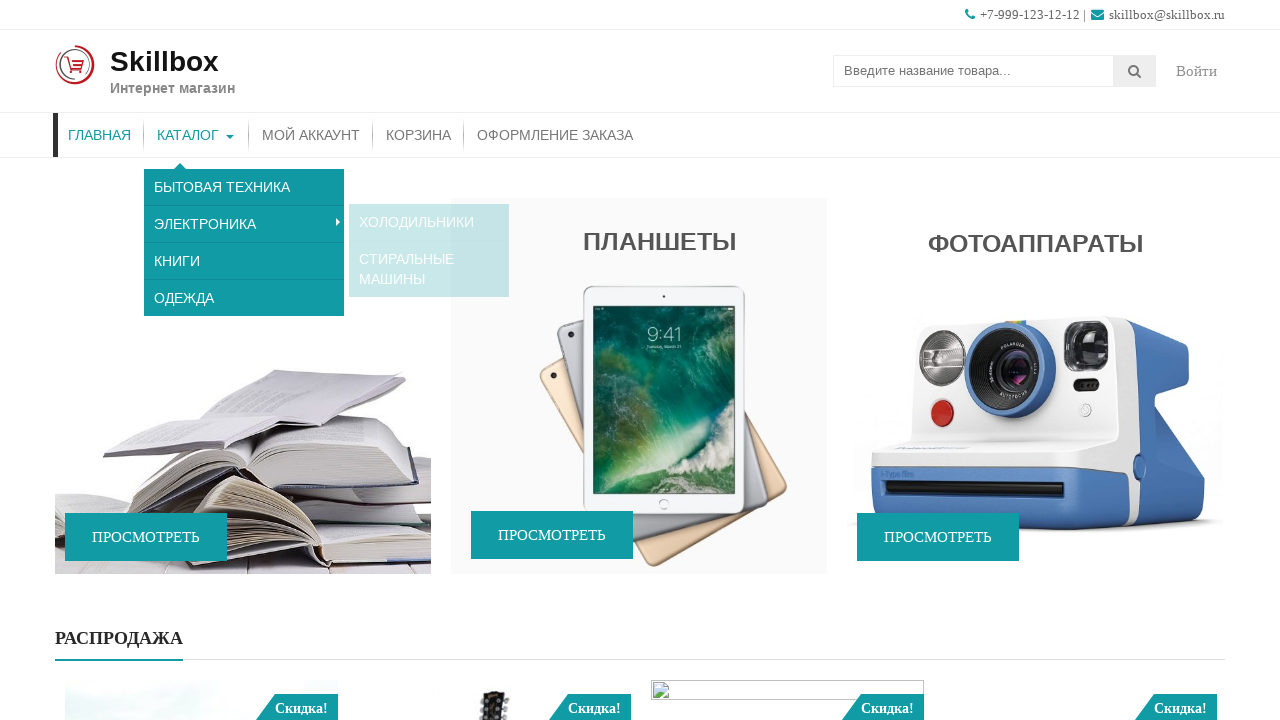

Clicked on Home Appliances menu item at (244, 187) on #menu-item-119
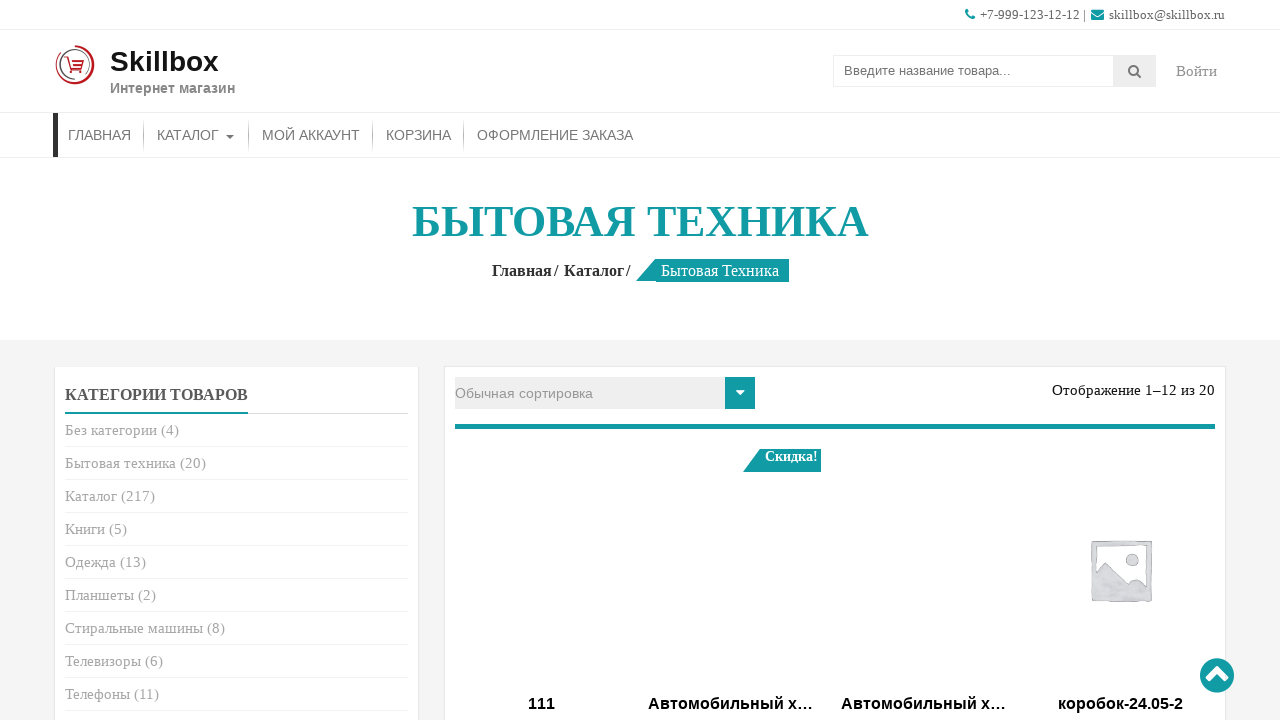

Home Appliances page loaded and title verified
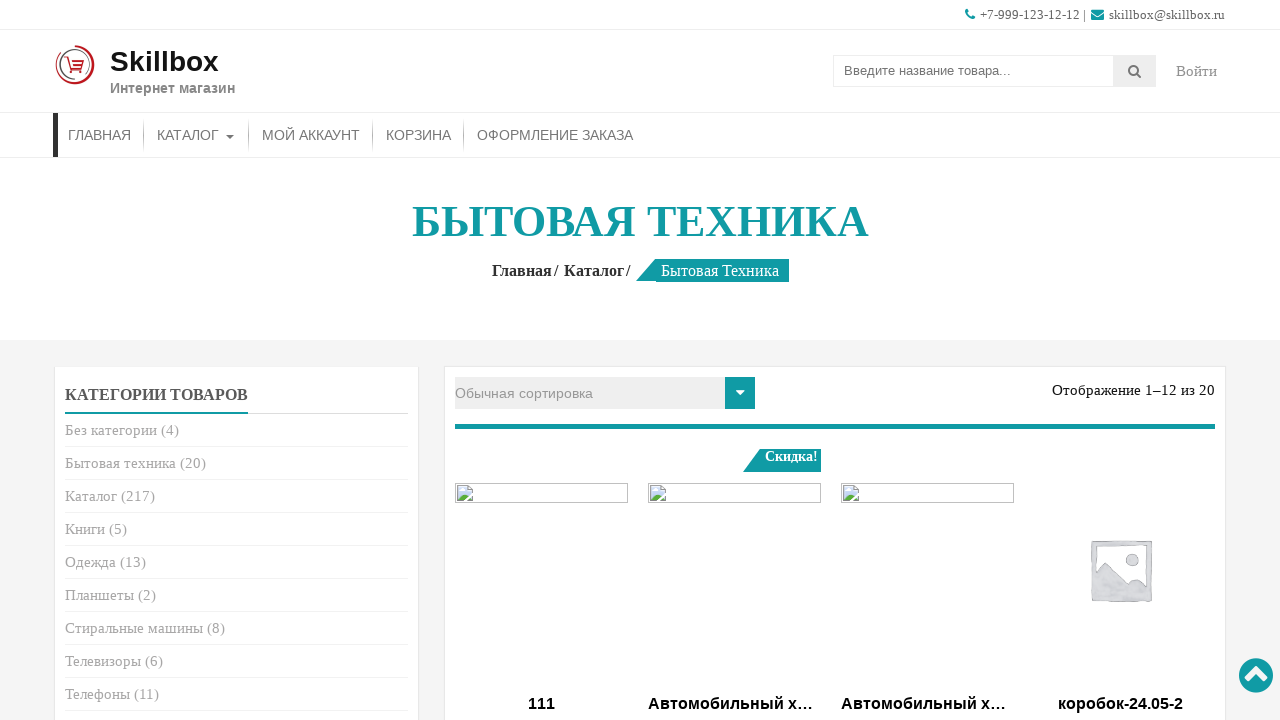

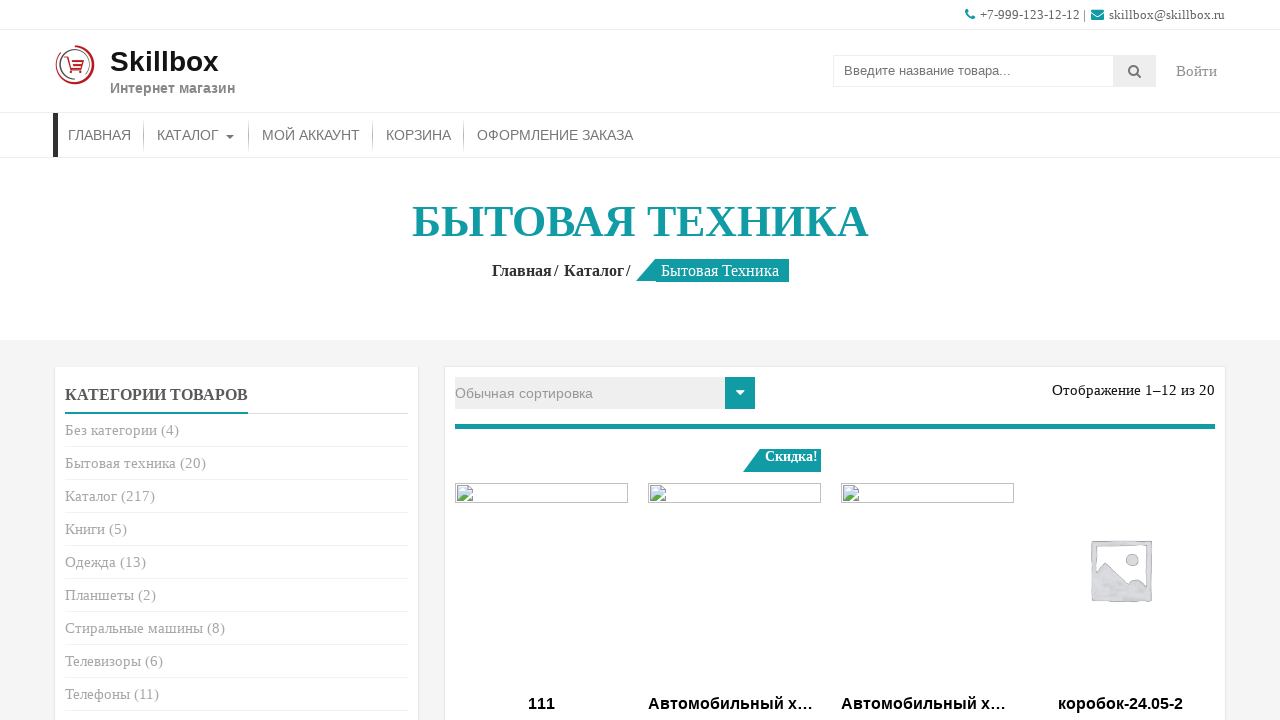